Tests an e-commerce shopping flow by searching for products containing "ber", adding all matching items to cart, proceeding to checkout, and applying a promo code.

Starting URL: https://rahulshettyacademy.com/seleniumPractise/

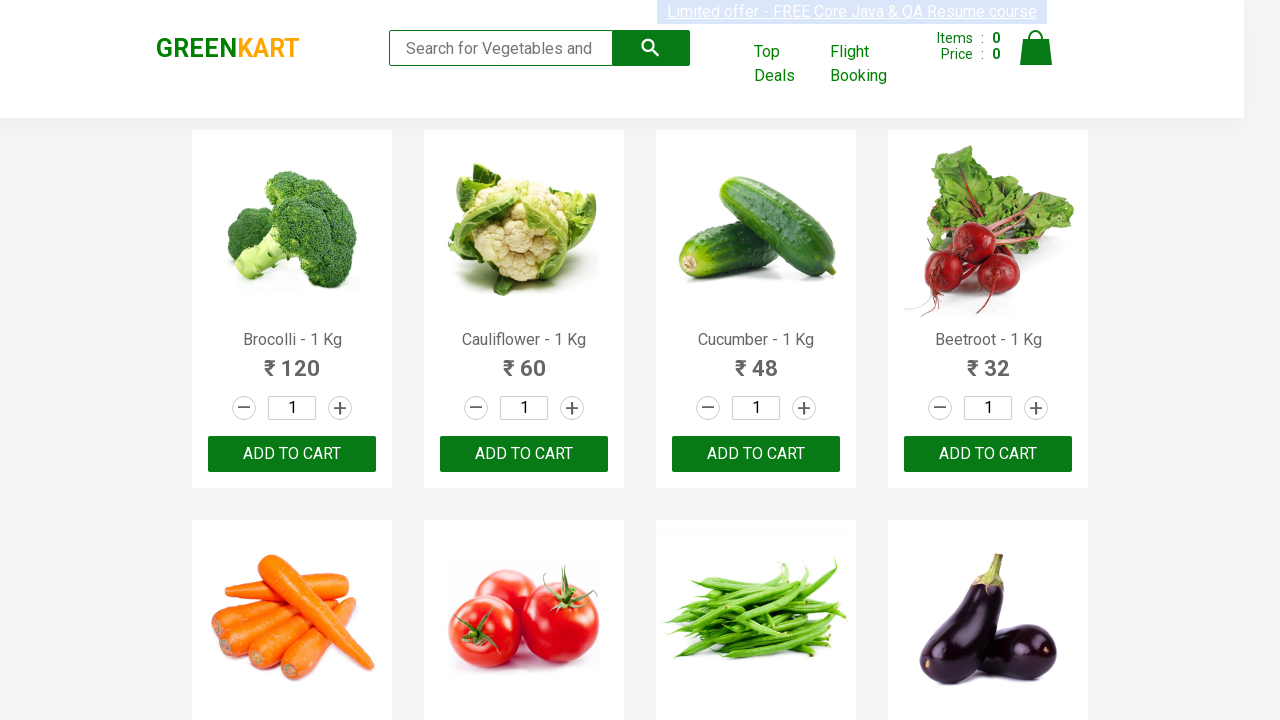

Filled search field with 'ber' on input.search-keyword
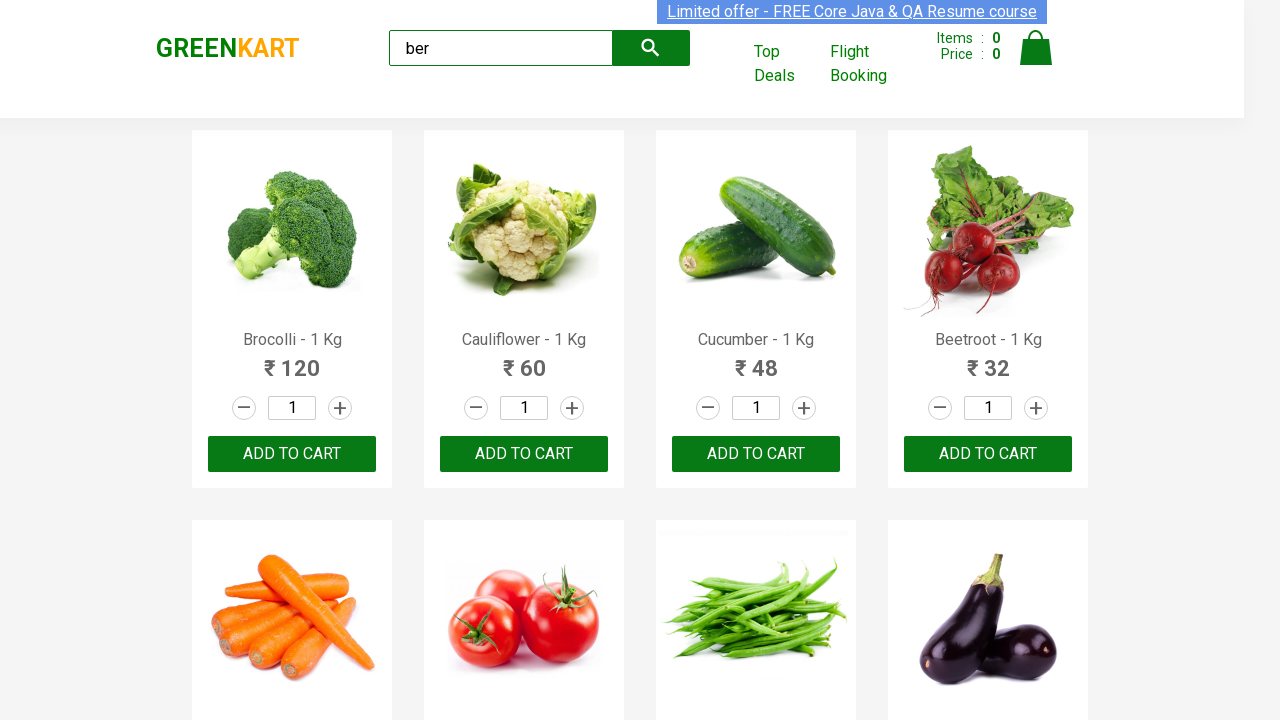

Waited 2 seconds for search results to load
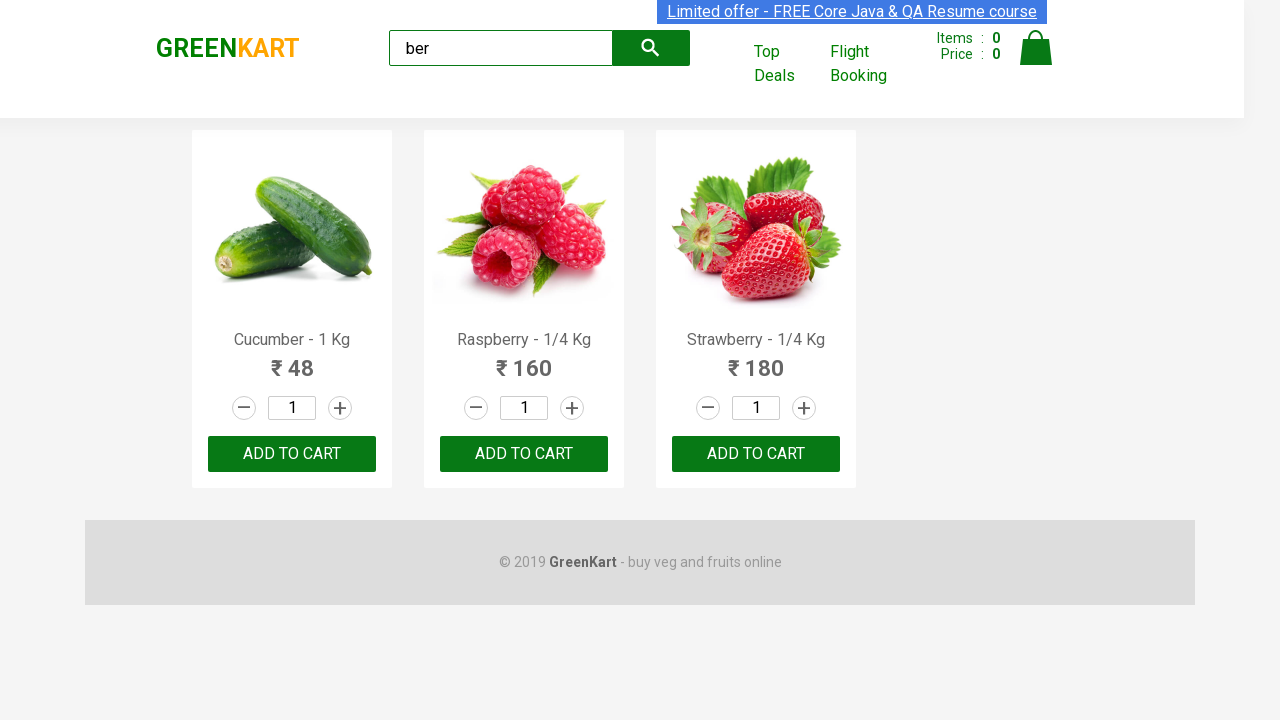

Located all 'Add to Cart' buttons for products containing 'ber'
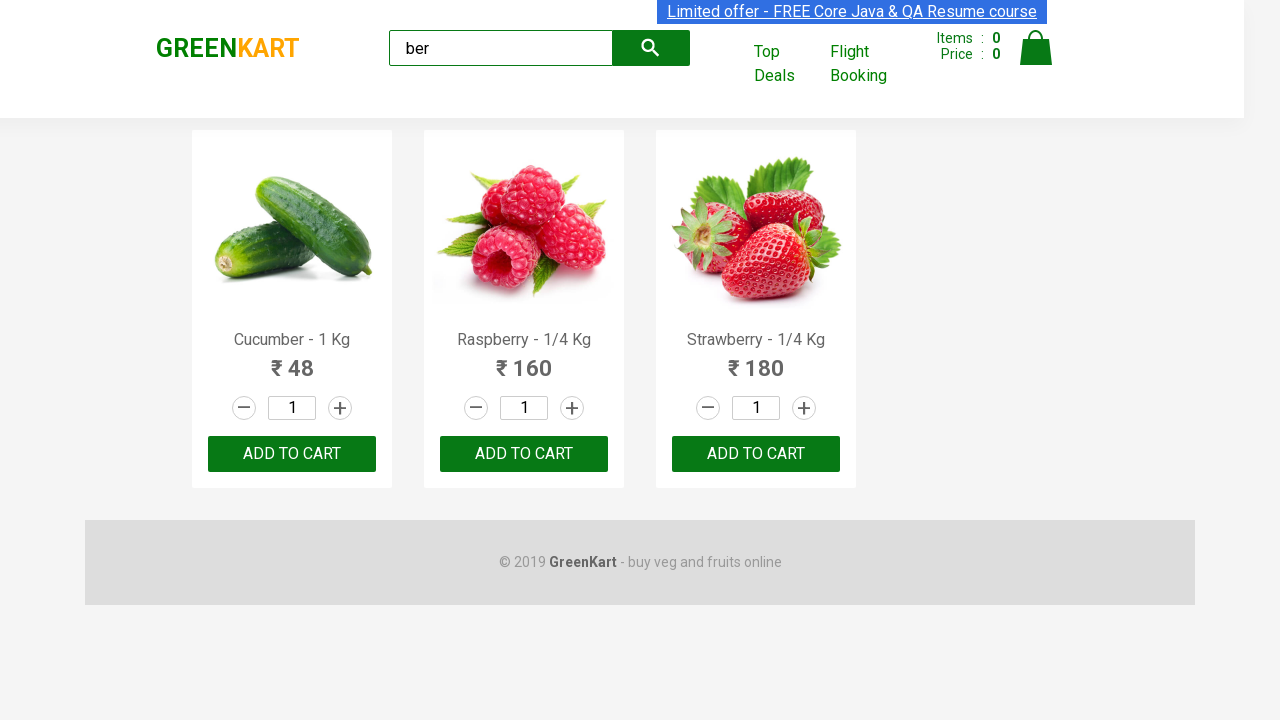

Found 3 'Add to Cart' buttons
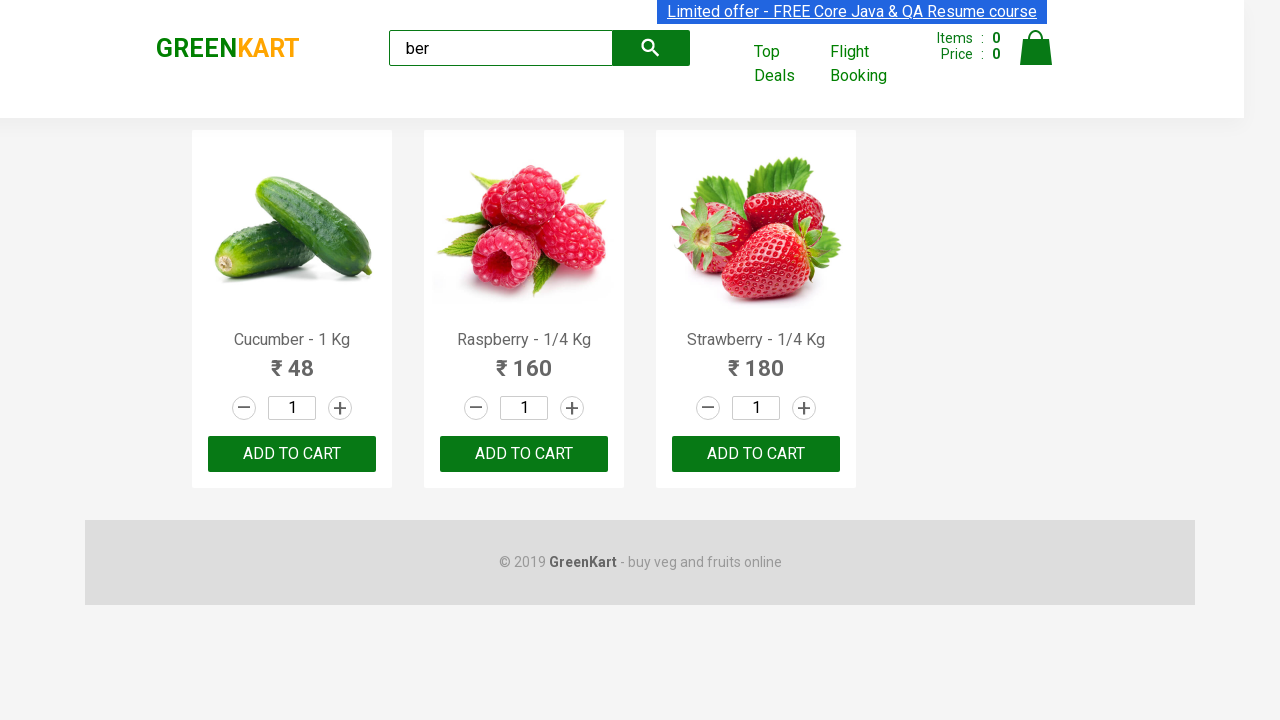

Clicked 'Add to Cart' button 1 of 3 at (292, 454) on xpath=//div[@class='product-action']/button >> nth=0
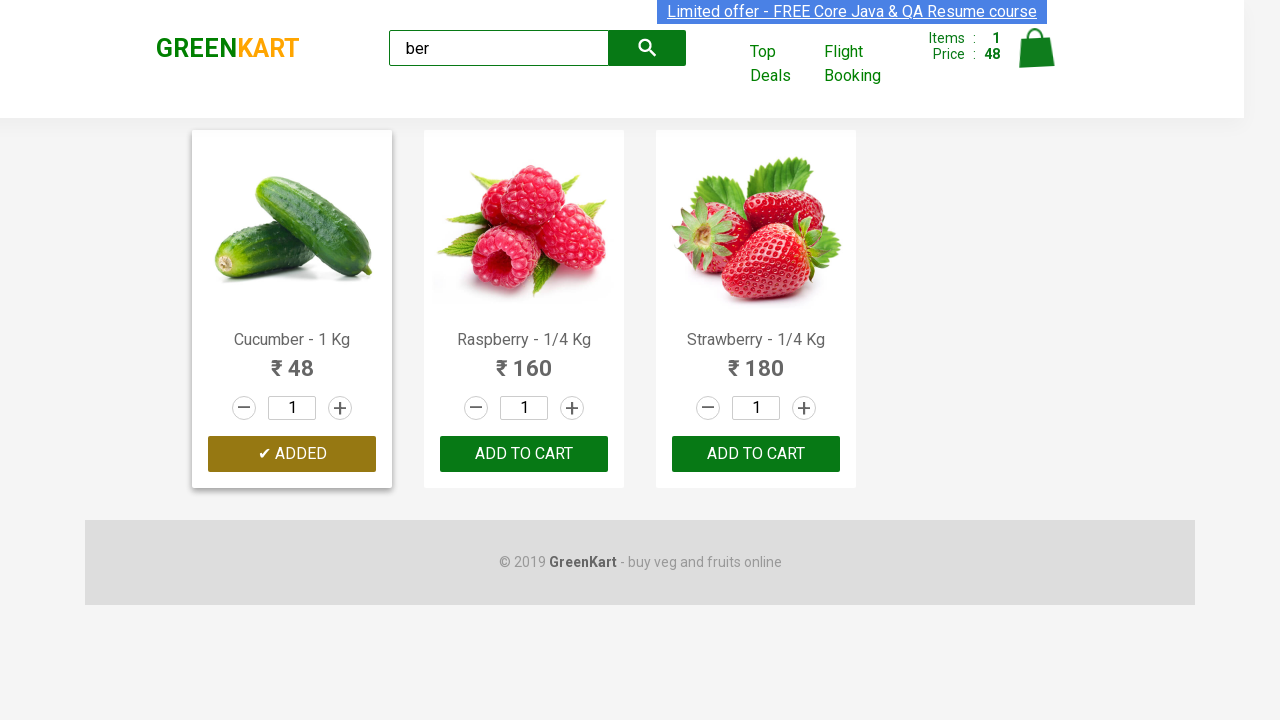

Clicked 'Add to Cart' button 2 of 3 at (524, 454) on xpath=//div[@class='product-action']/button >> nth=1
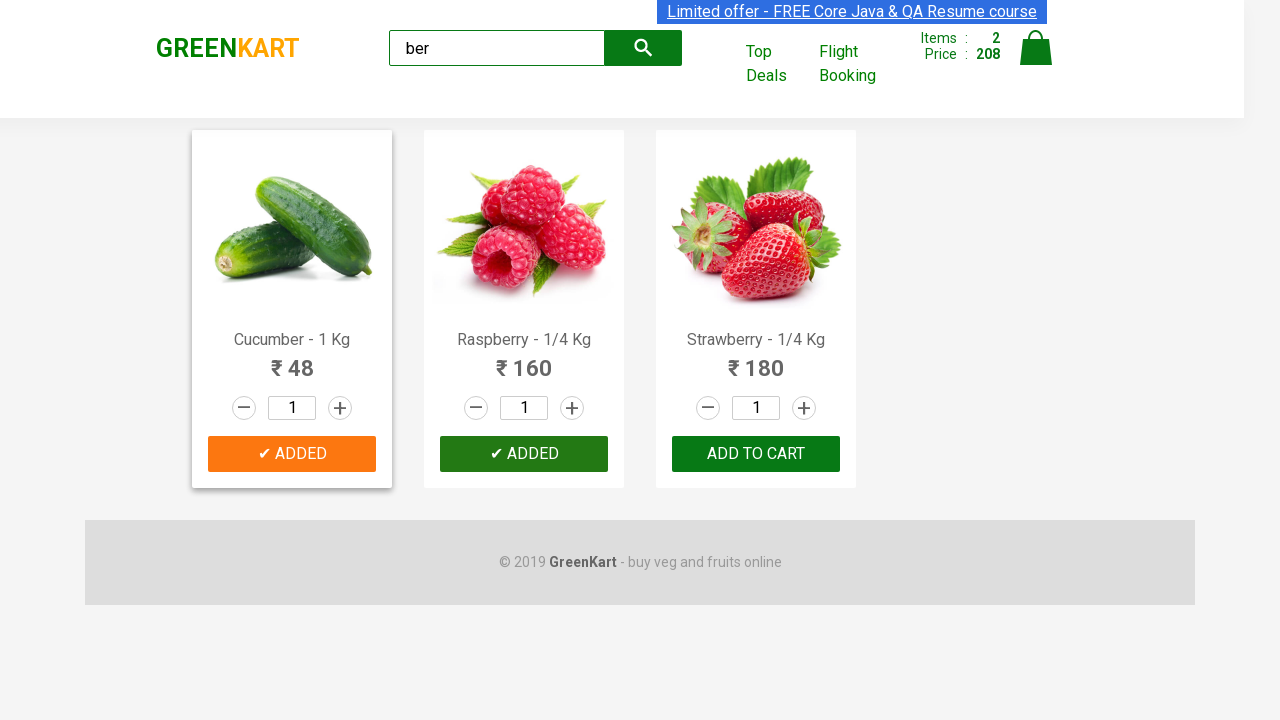

Clicked 'Add to Cart' button 3 of 3 at (756, 454) on xpath=//div[@class='product-action']/button >> nth=2
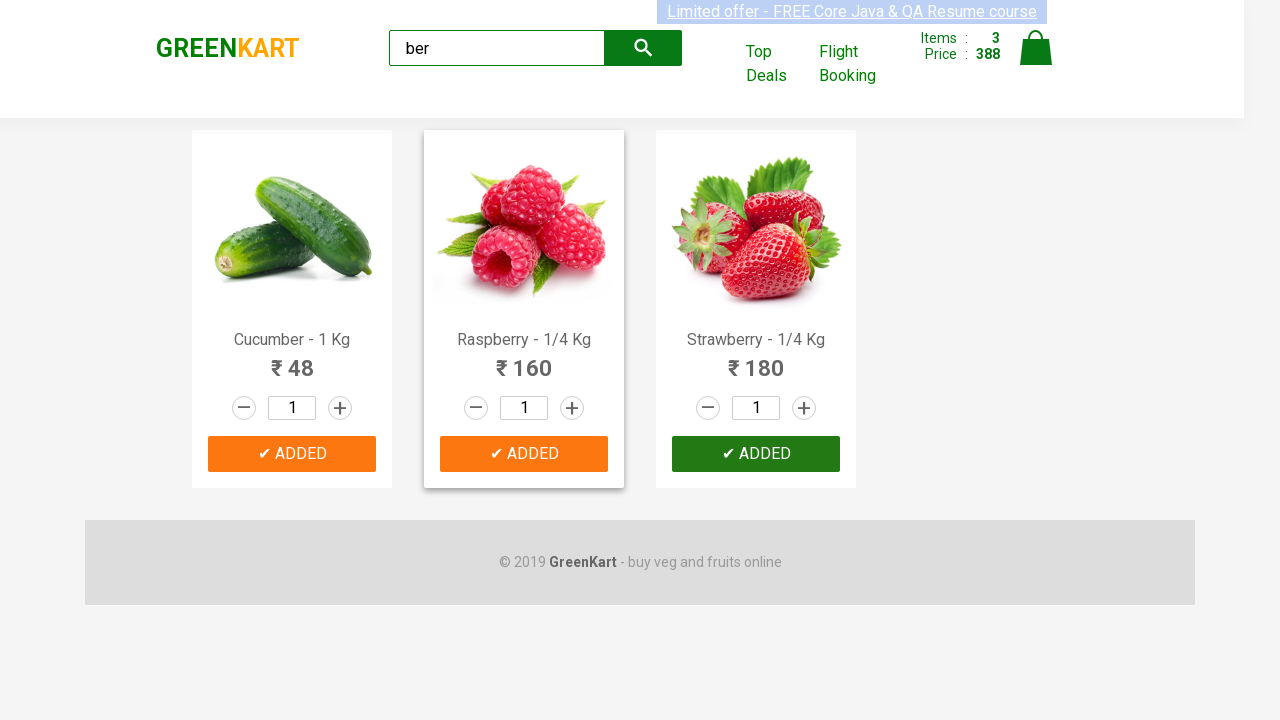

Clicked the cart icon at (1036, 48) on img[alt='Cart']
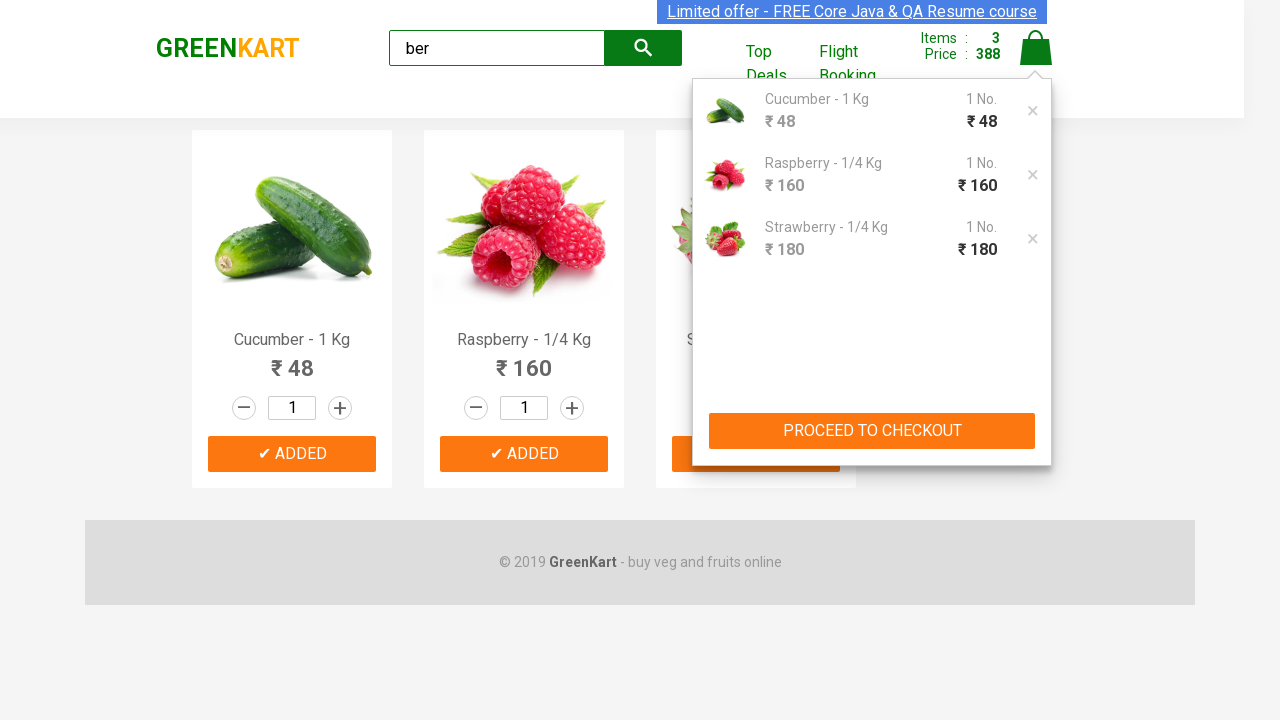

Clicked 'PROCEED TO CHECKOUT' button at (872, 431) on xpath=//button[text()='PROCEED TO CHECKOUT']
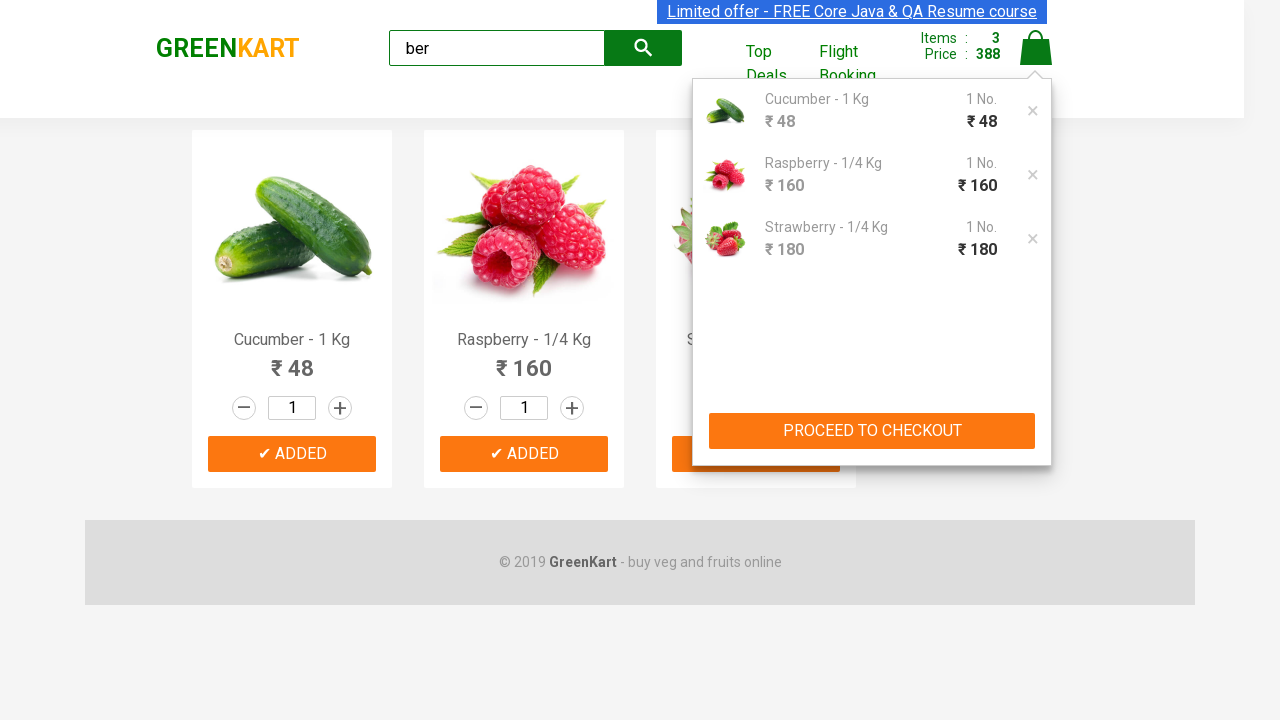

Entered promo code 'rahulshettyacademy' on .promoCode
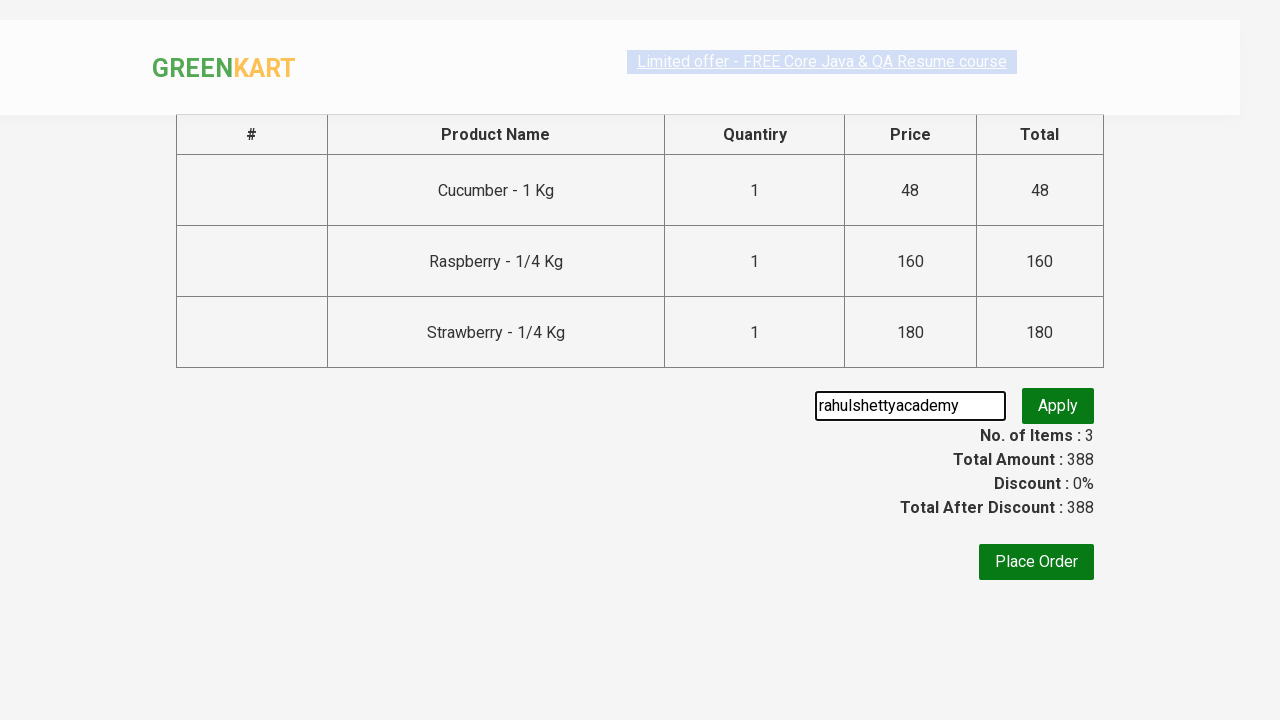

Clicked 'Apply' button to apply promo code at (1058, 406) on .promoBtn
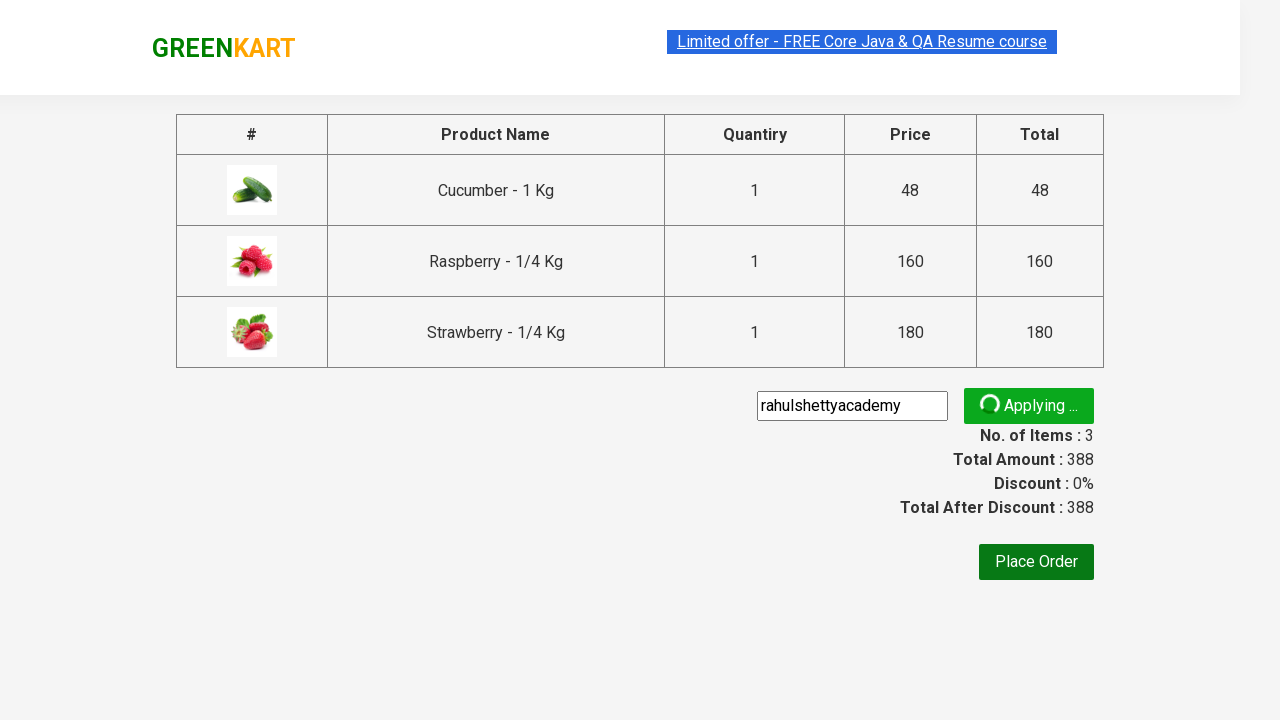

Promo code discount information displayed
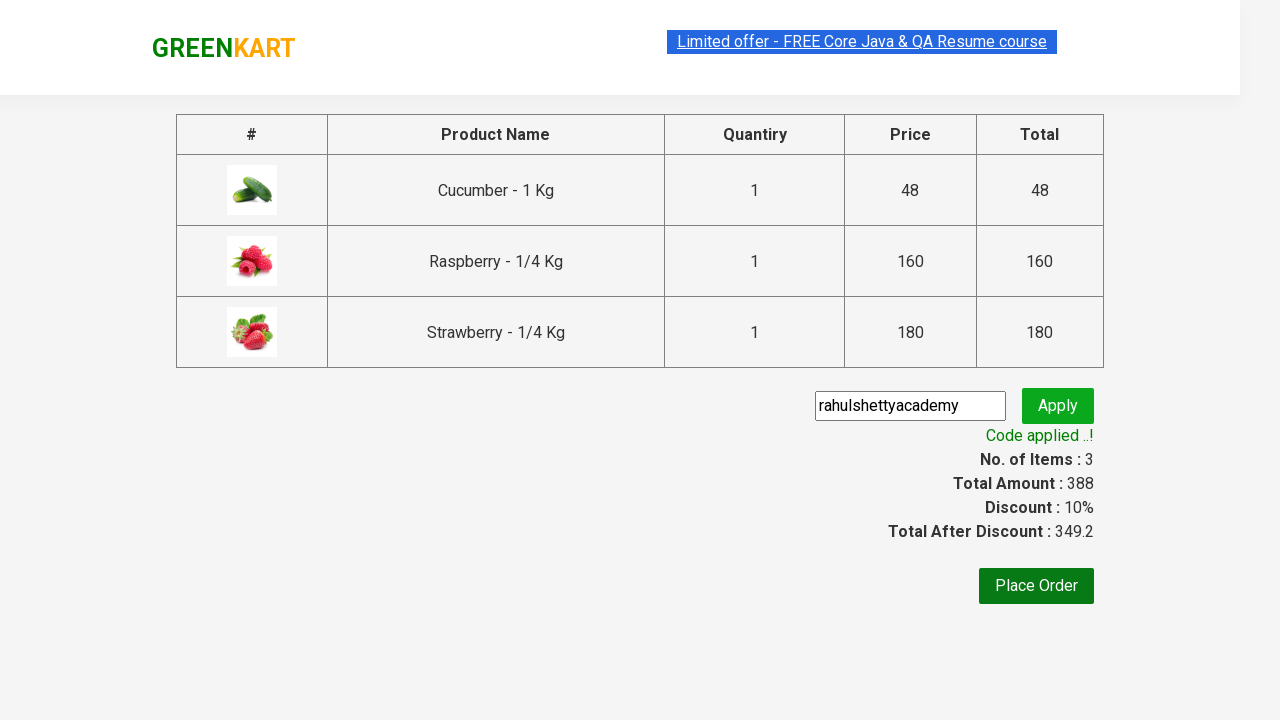

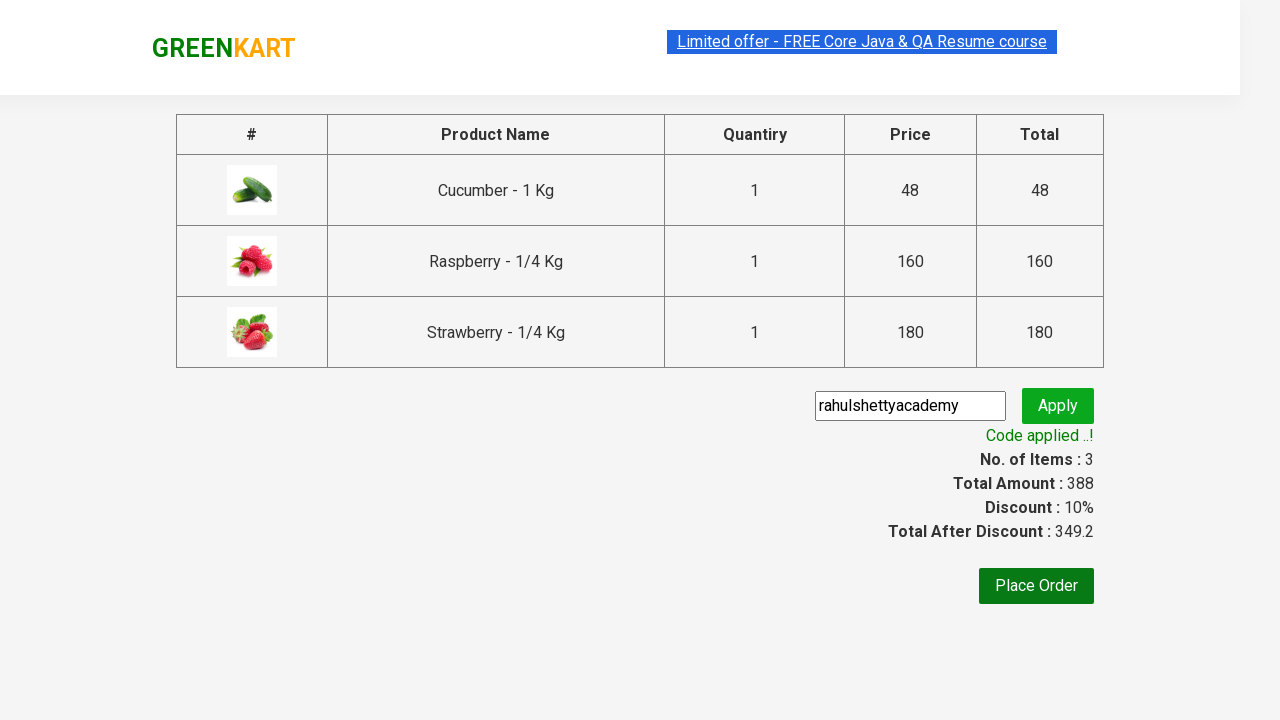